Tests dynamic loading by clicking on Example 7 link and waiting for an image element to appear

Starting URL: https://practice.cydeo.com/dynamic_loading

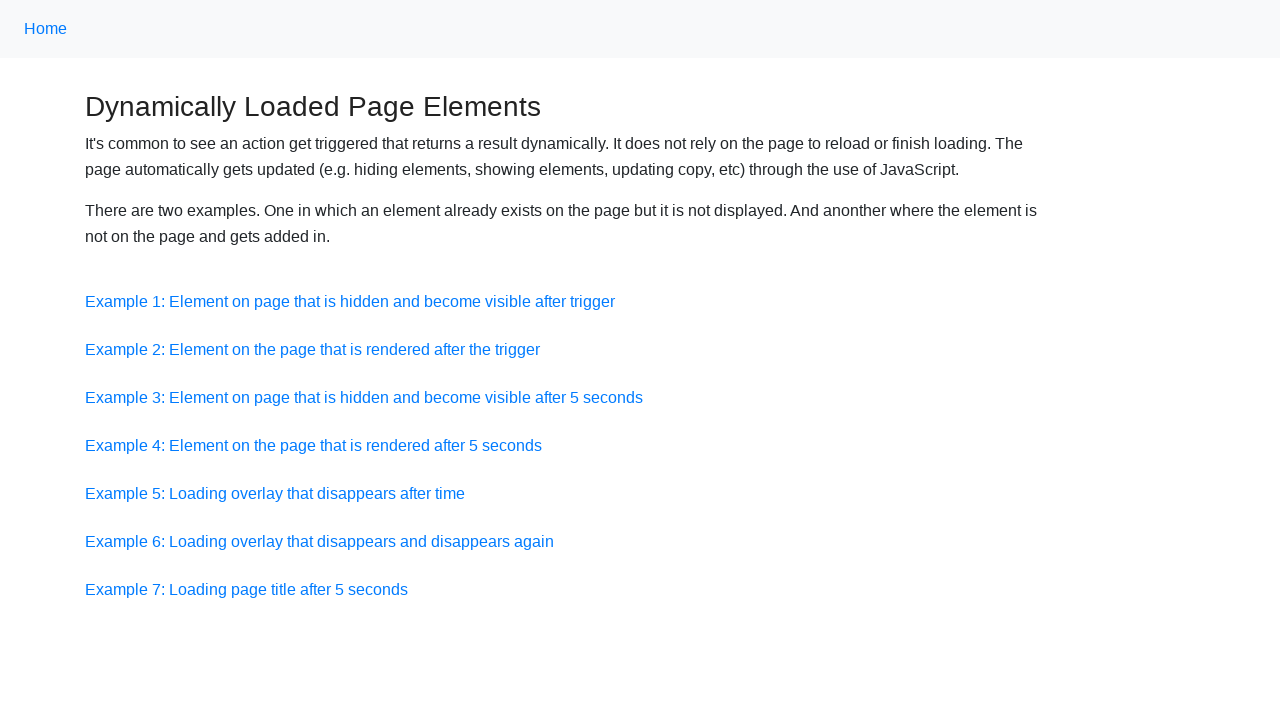

Clicked on Example 7 link at (246, 589) on a:has-text('Example 7')
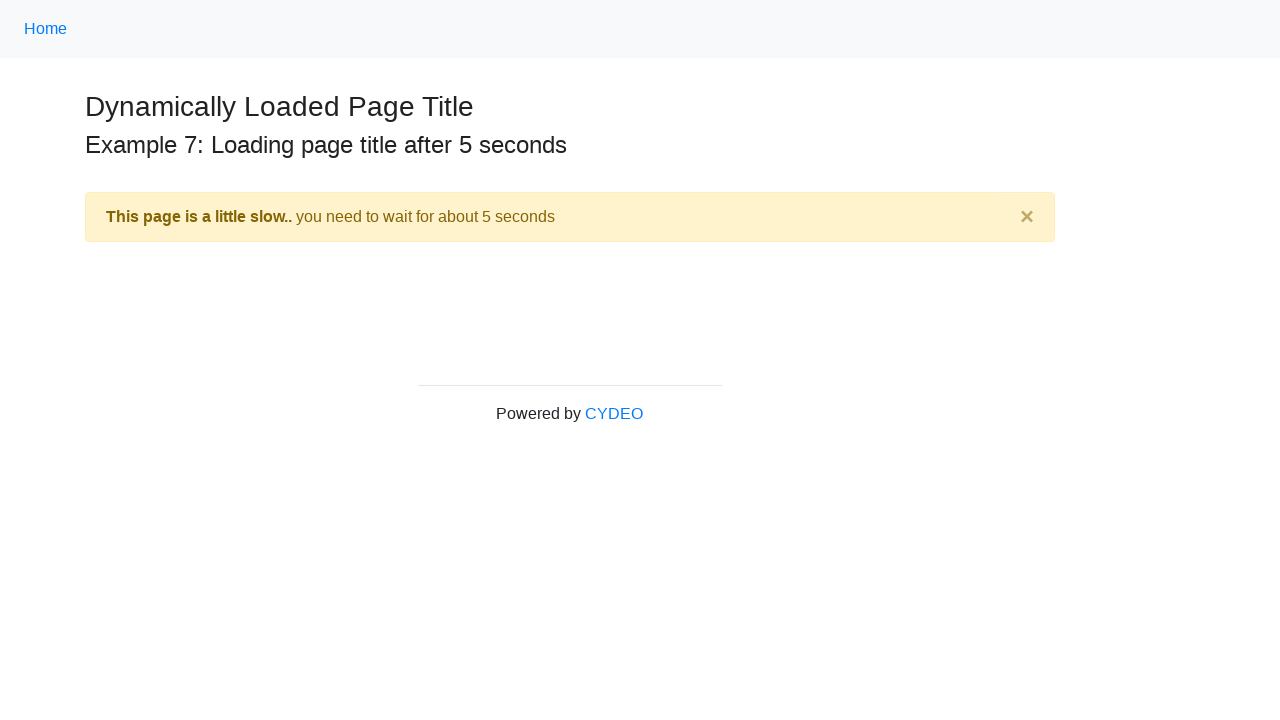

Waited for dynamically loaded image element to appear and become visible
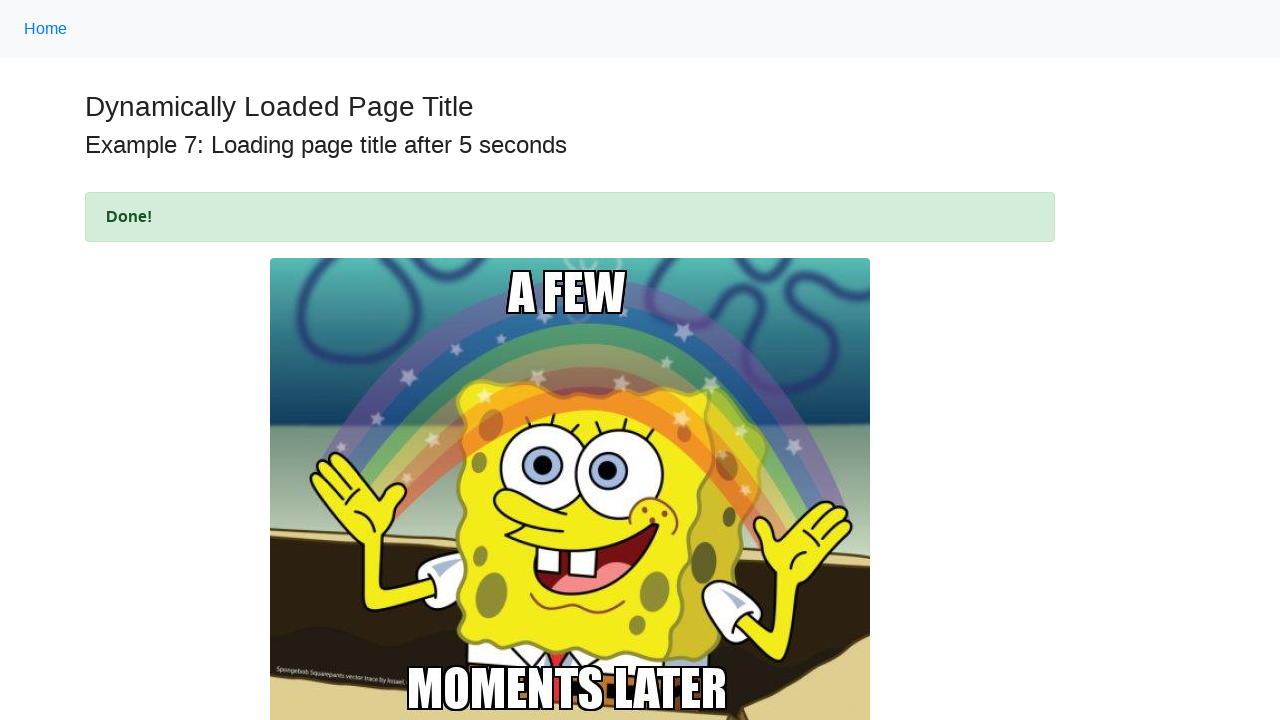

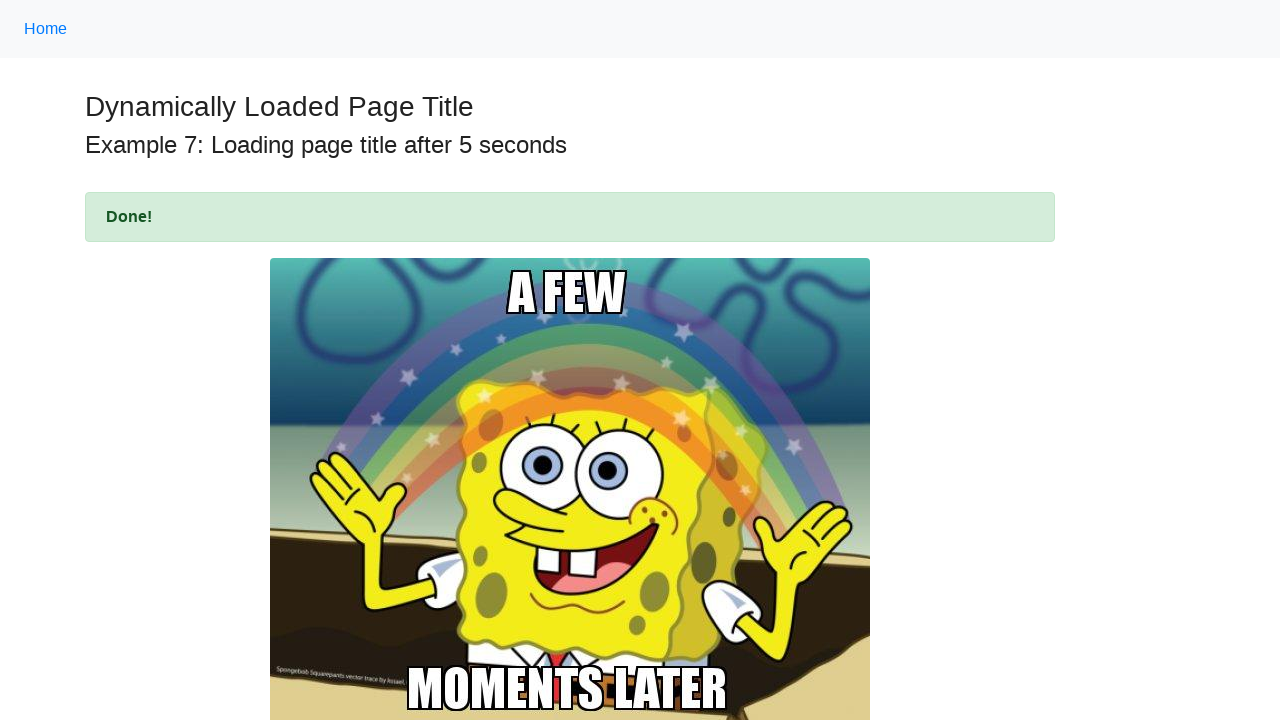